Tests JavaScript alert box functionality by clicking a button that triggers an alert and verifying the alert message

Starting URL: http://www.w3schools.com/js/tryit.asp?filename=tryjs_alert

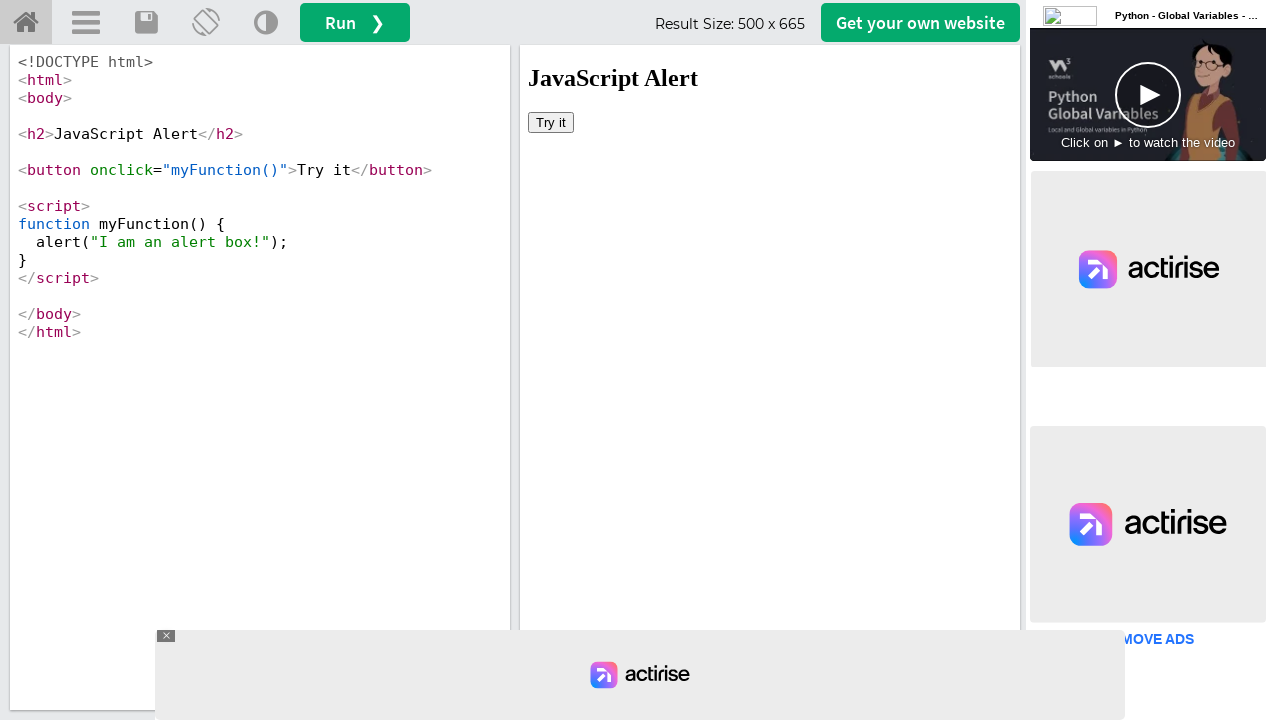

Clicked button in iframe to trigger alert at (551, 122) on #iframeResult >> internal:control=enter-frame >> button
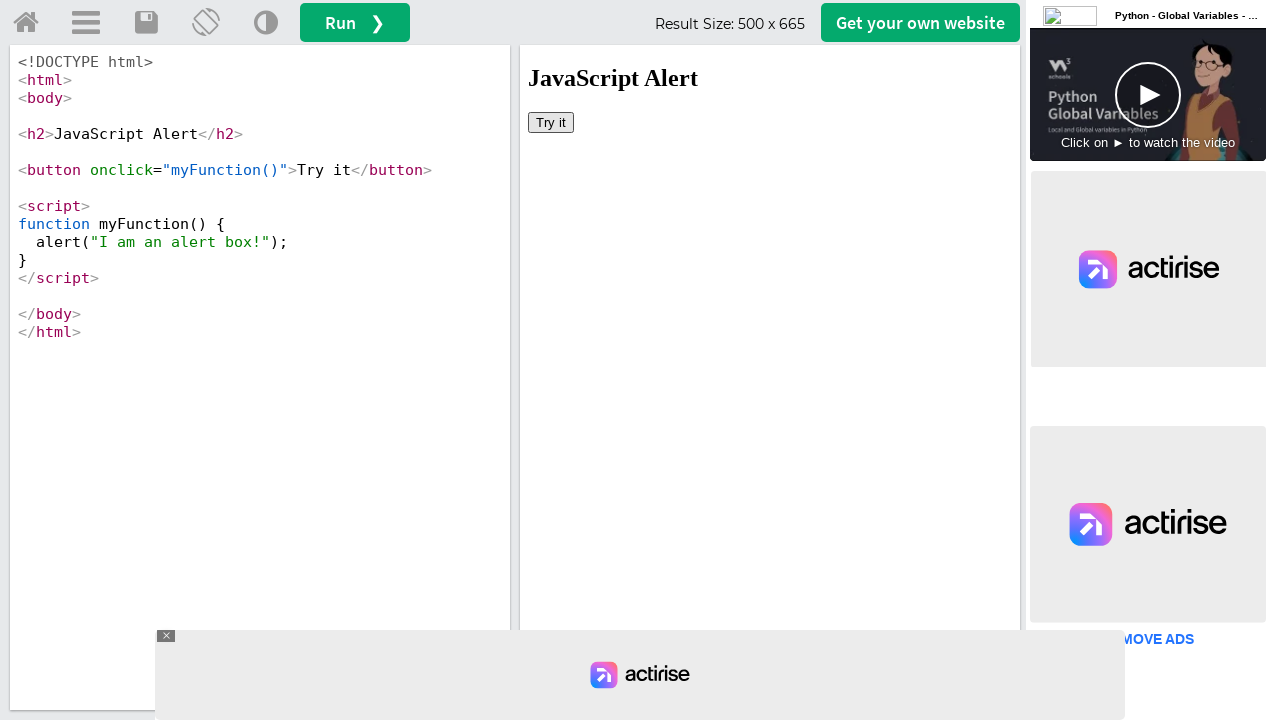

Set up dialog handler to accept alerts
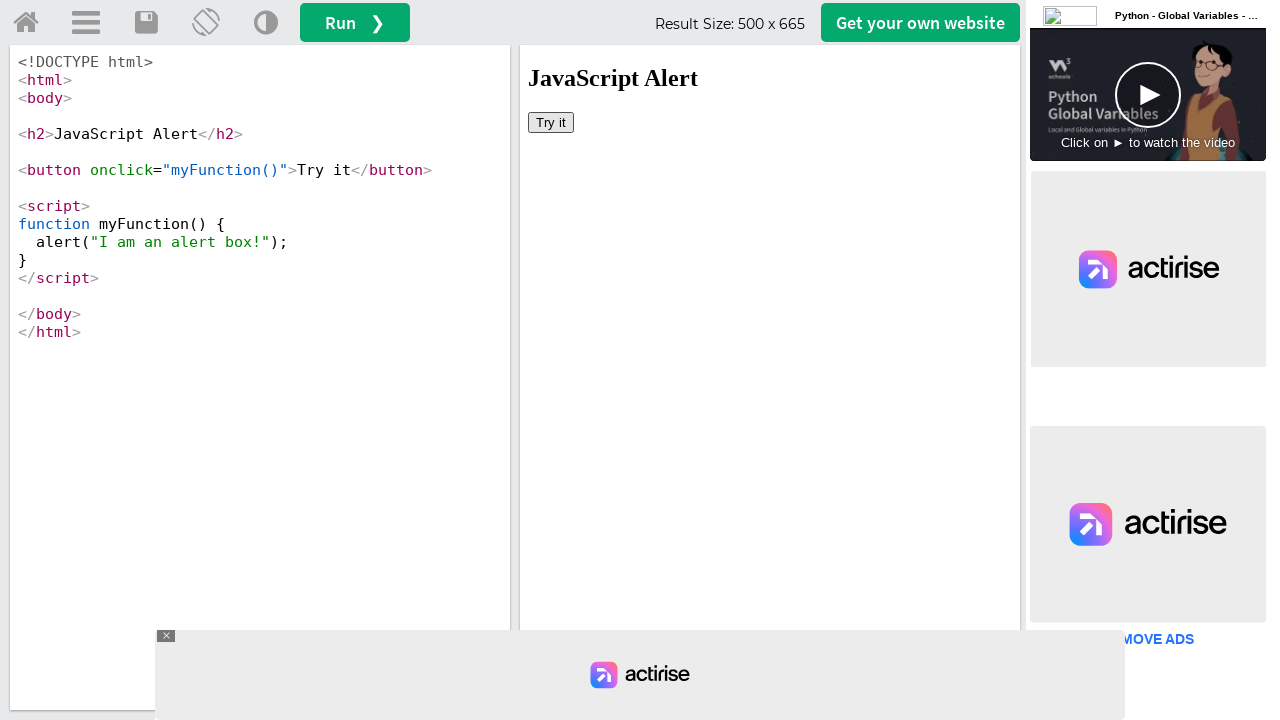

Clicked button to trigger JavaScript alert box at (551, 122) on #iframeResult >> internal:control=enter-frame >> button
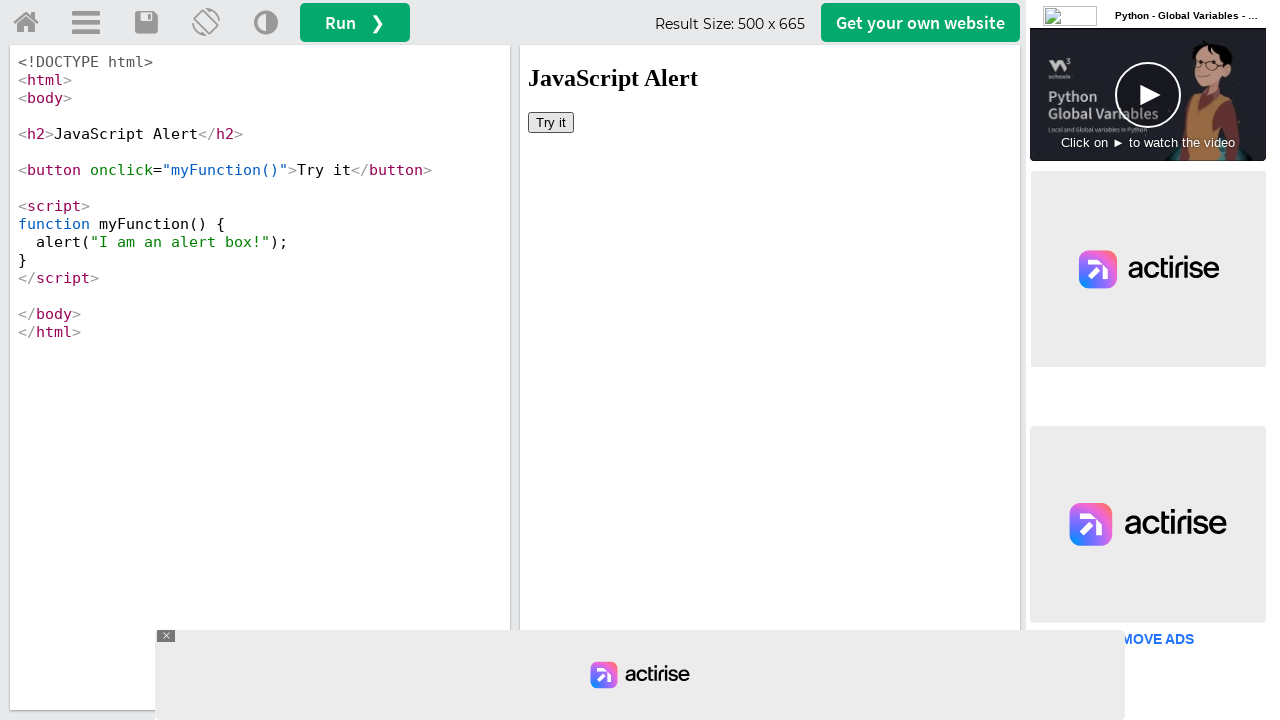

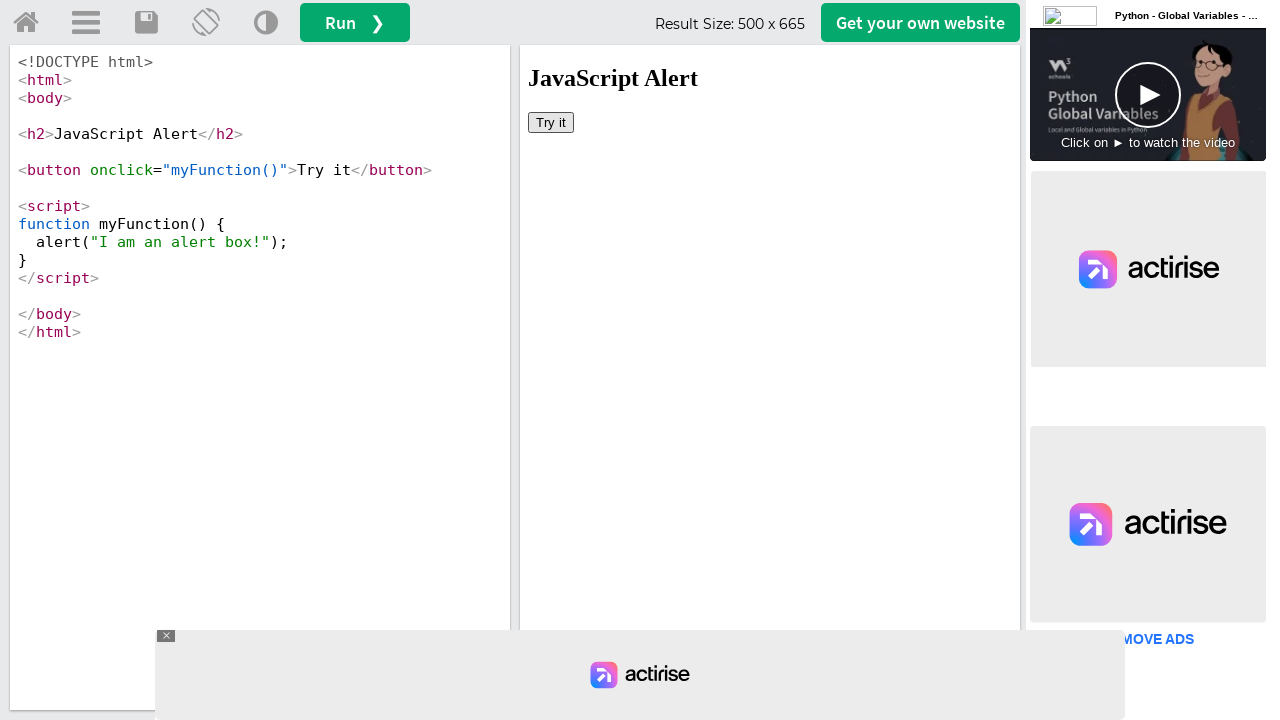